Navigates to the Playwright documentation homepage and clicks the "Get started" link to access the documentation.

Starting URL: https://playwright.dev

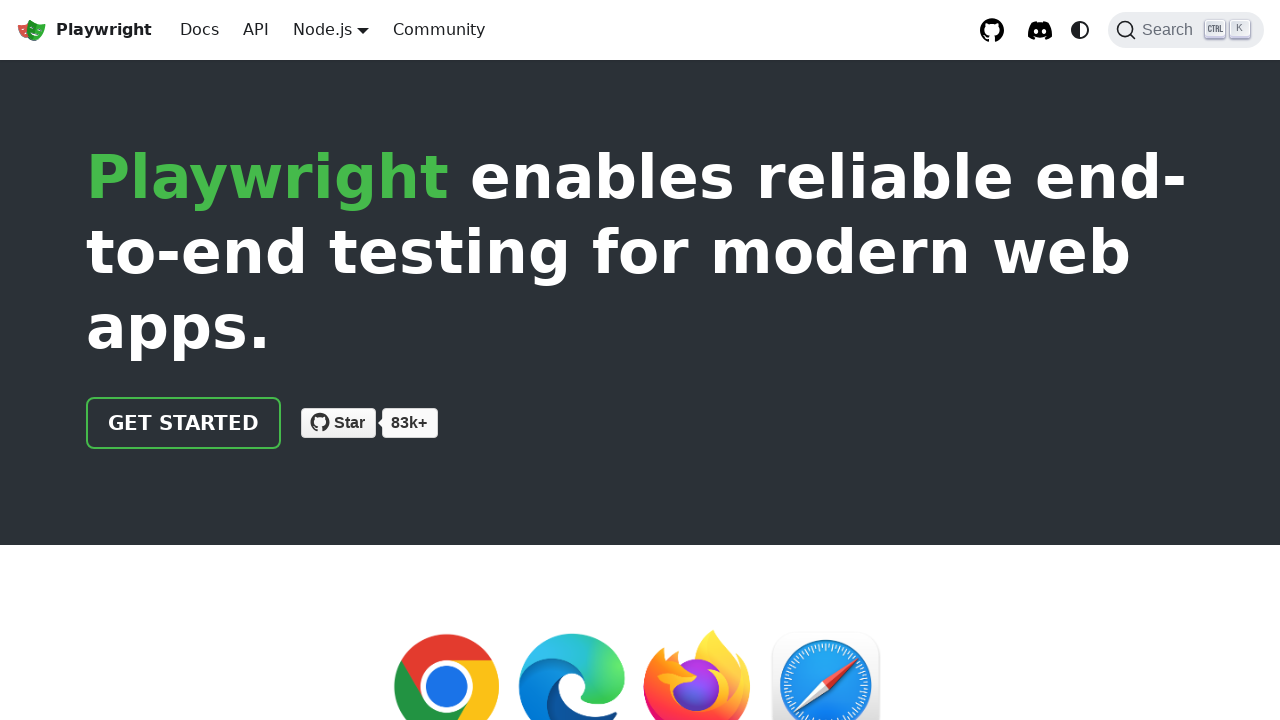

Navigated to Playwright documentation homepage
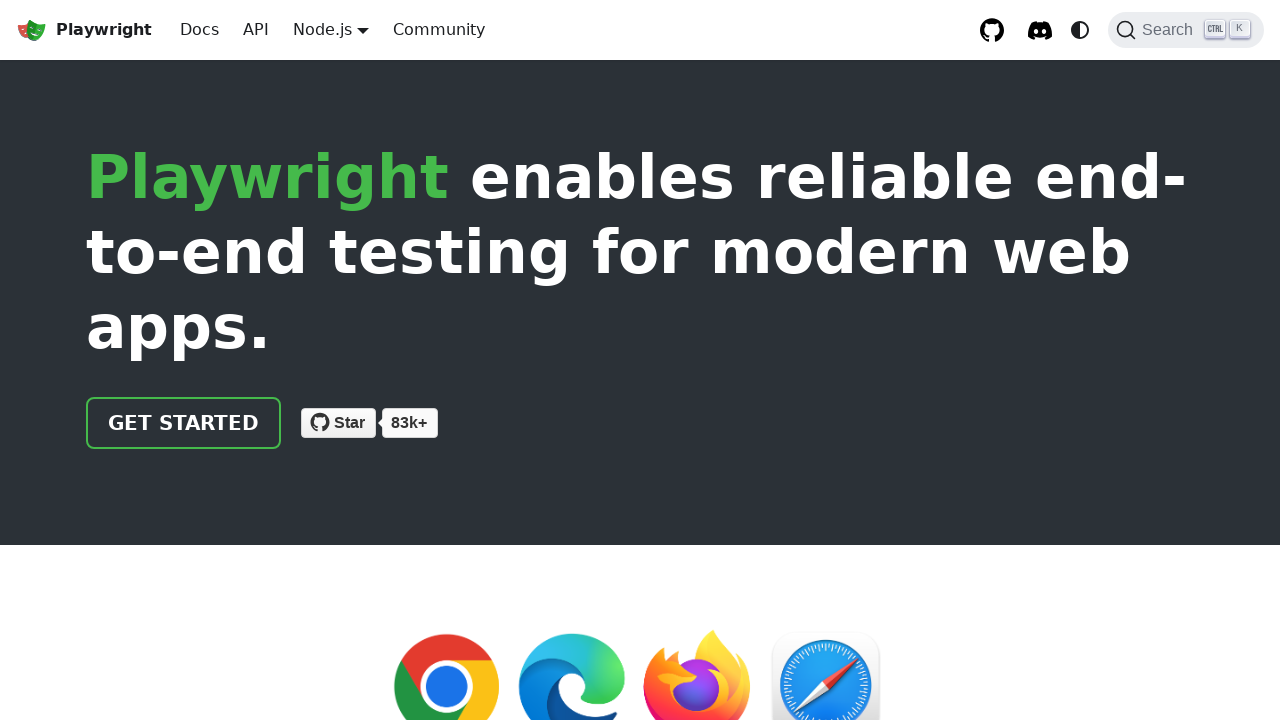

Clicked the 'Get started' link at (184, 423) on xpath=//a[normalize-space()='Get started']
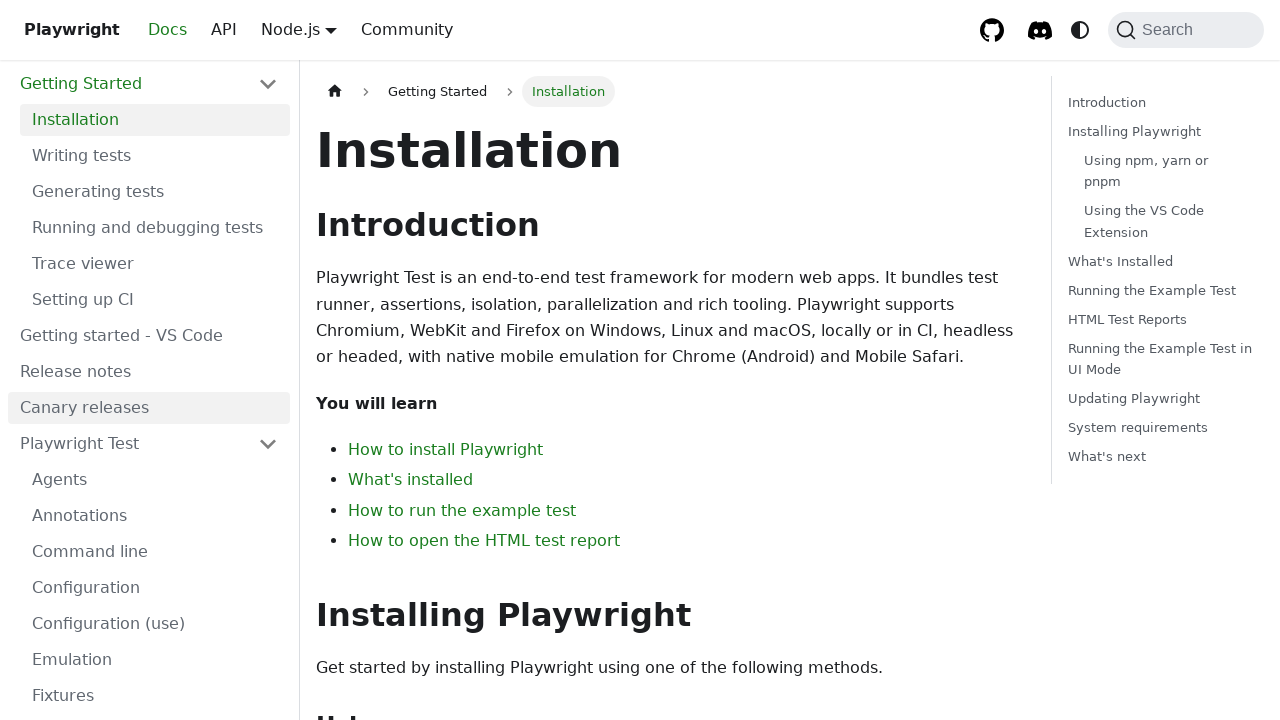

Page load completed (domcontentloaded)
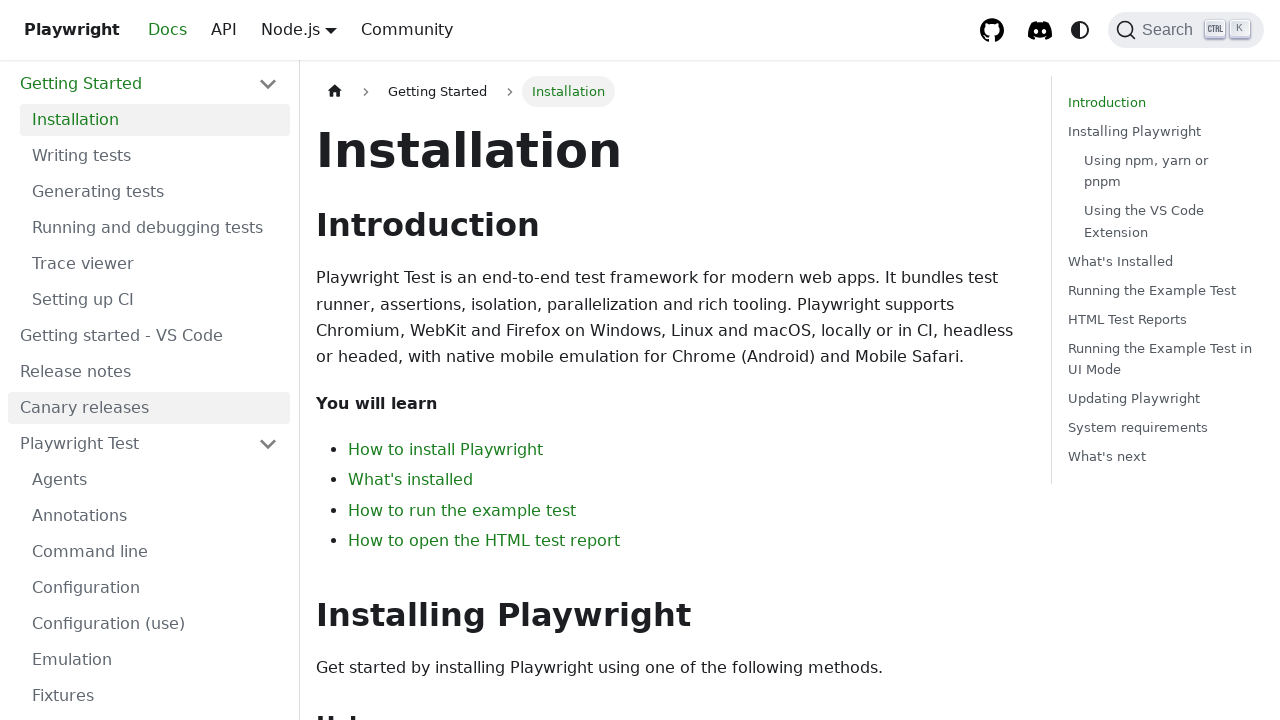

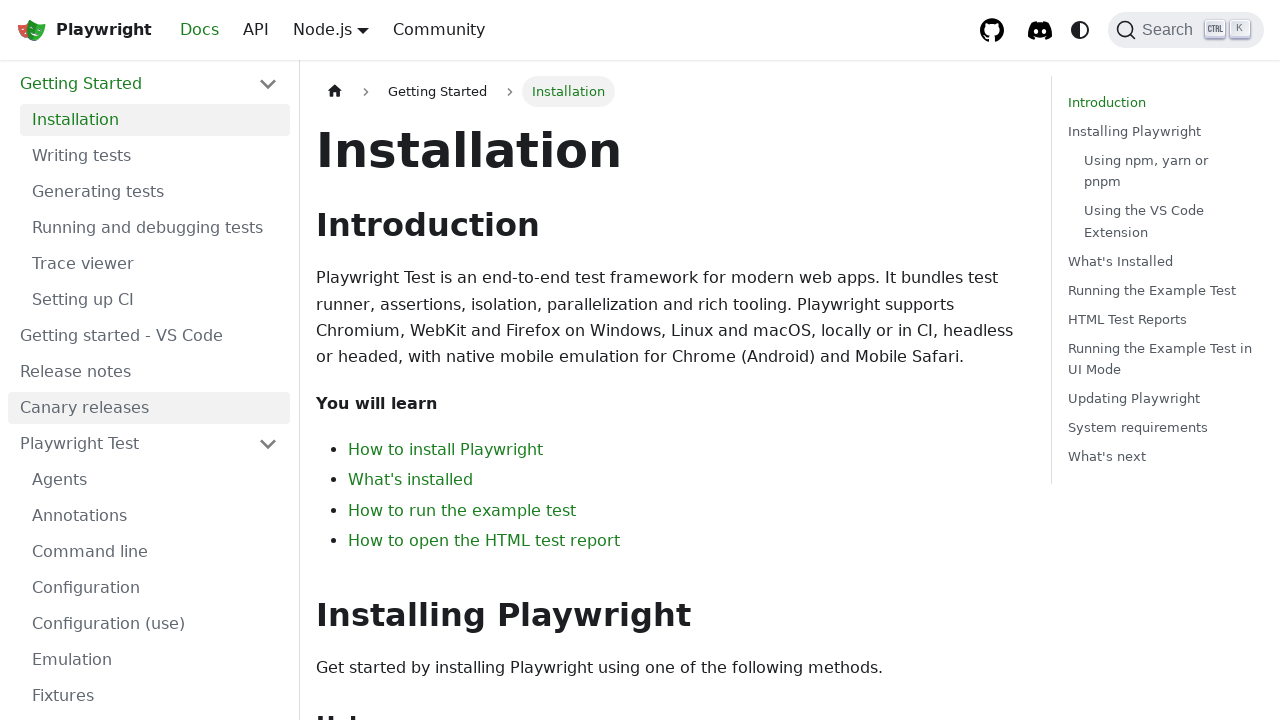